Simple test that navigates to rediff.com and verifies the page loads by checking for the page title

Starting URL: http://rediff.com

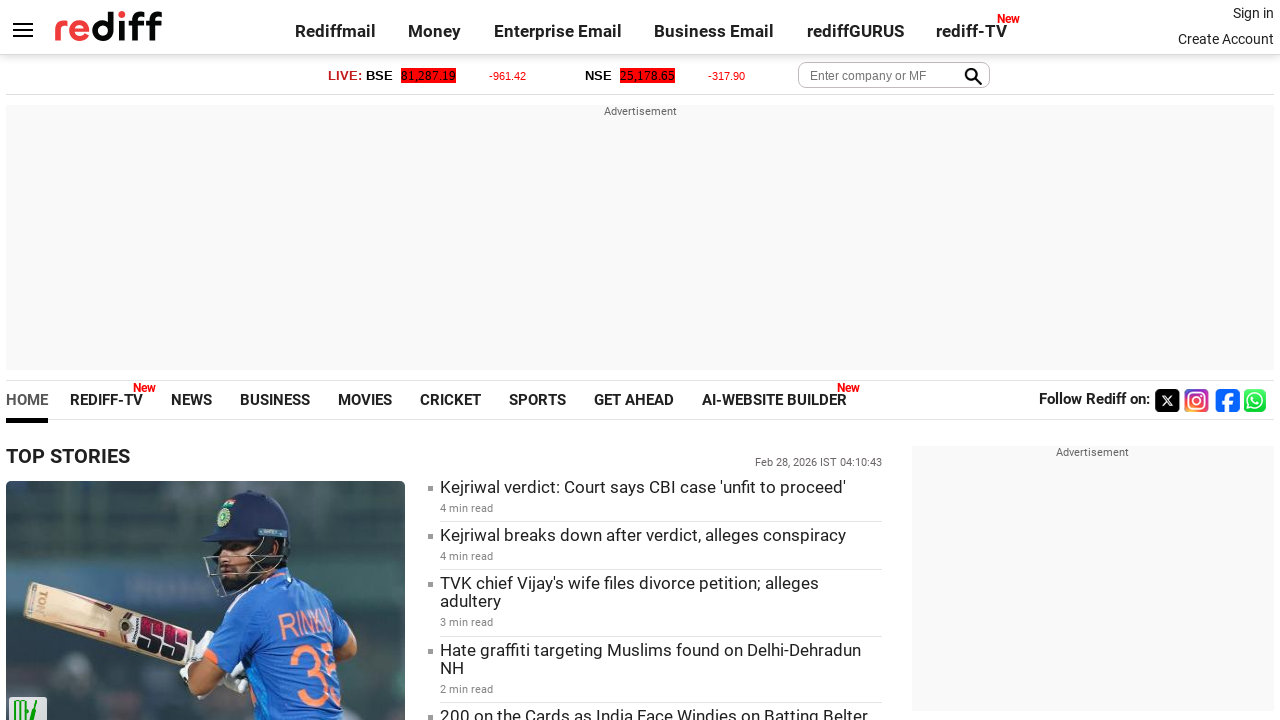

Waited for page to reach domcontentloaded state
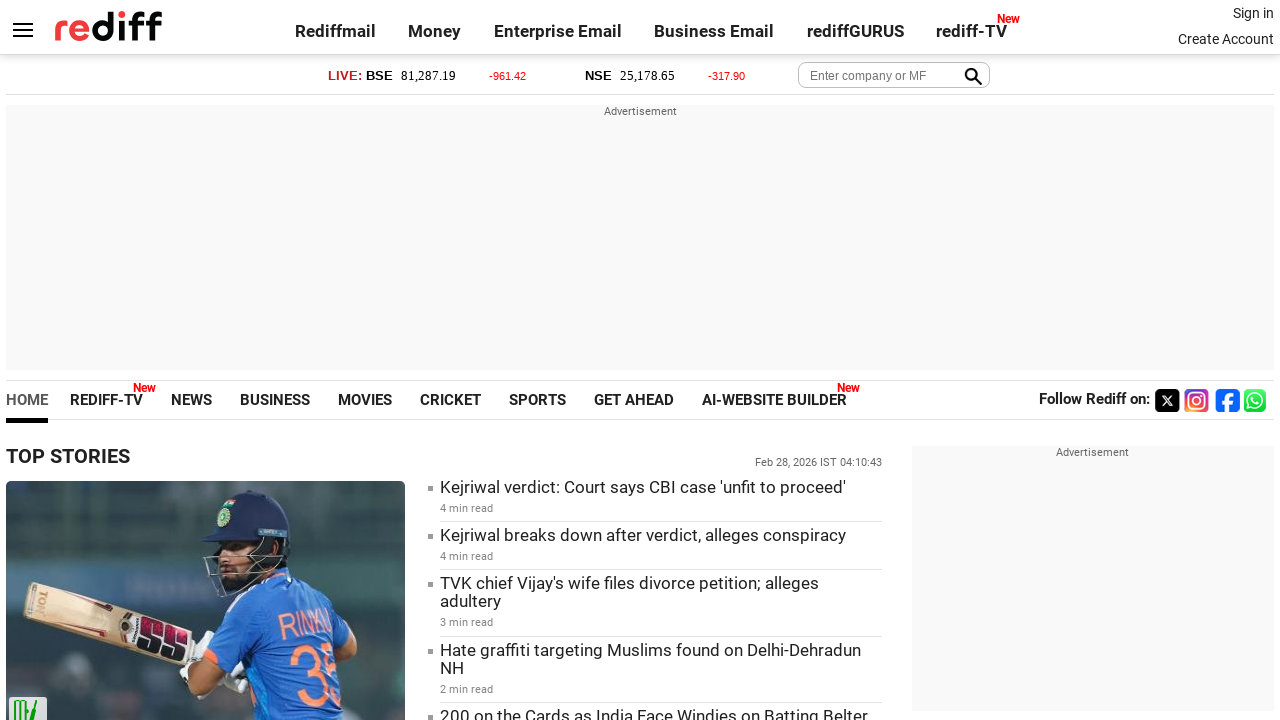

Verified page title is not empty
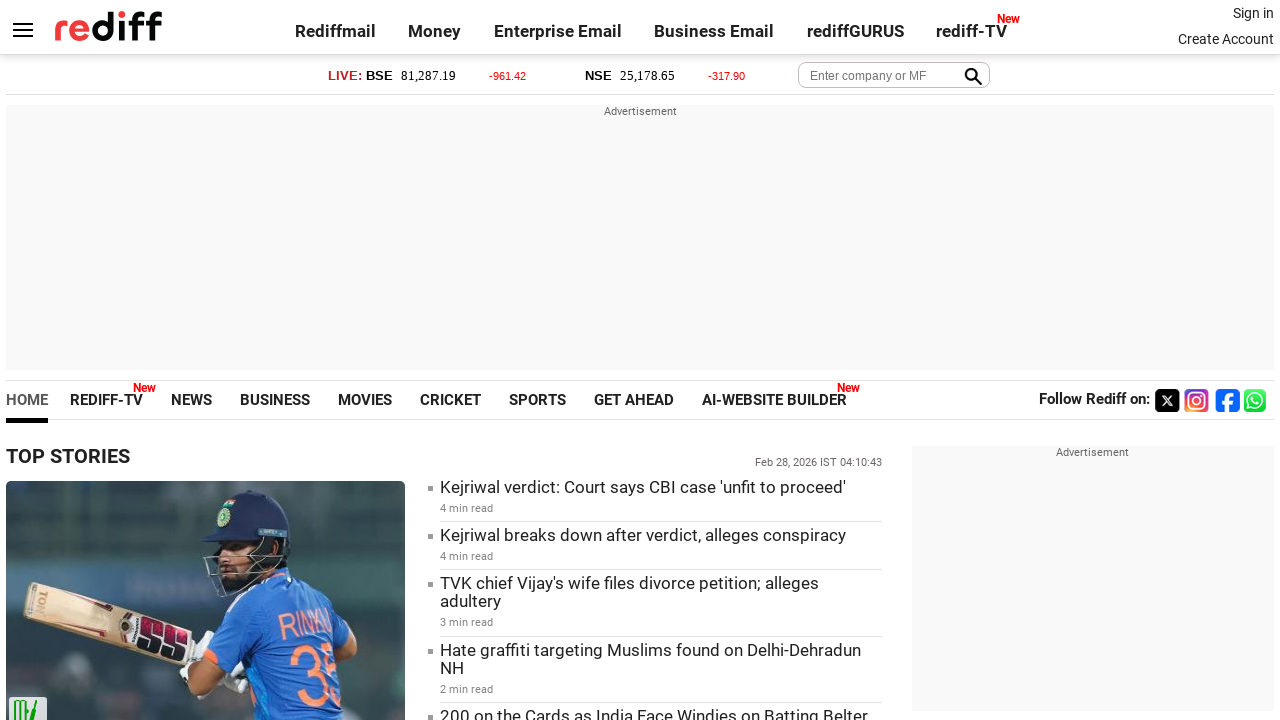

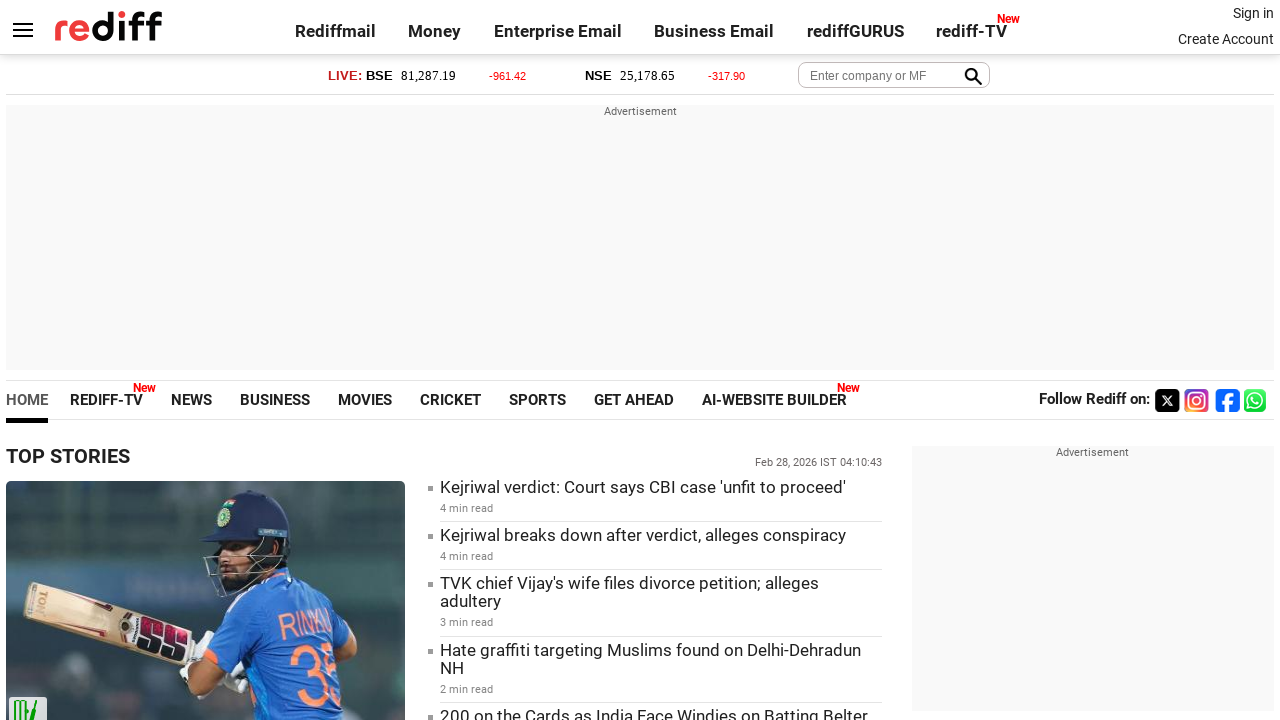